Tests responsive design on mobile viewport by verifying header visibility, clicking the menu button, and checking that the Scores link appears in the navigation menu

Starting URL: https://www.skysports.com

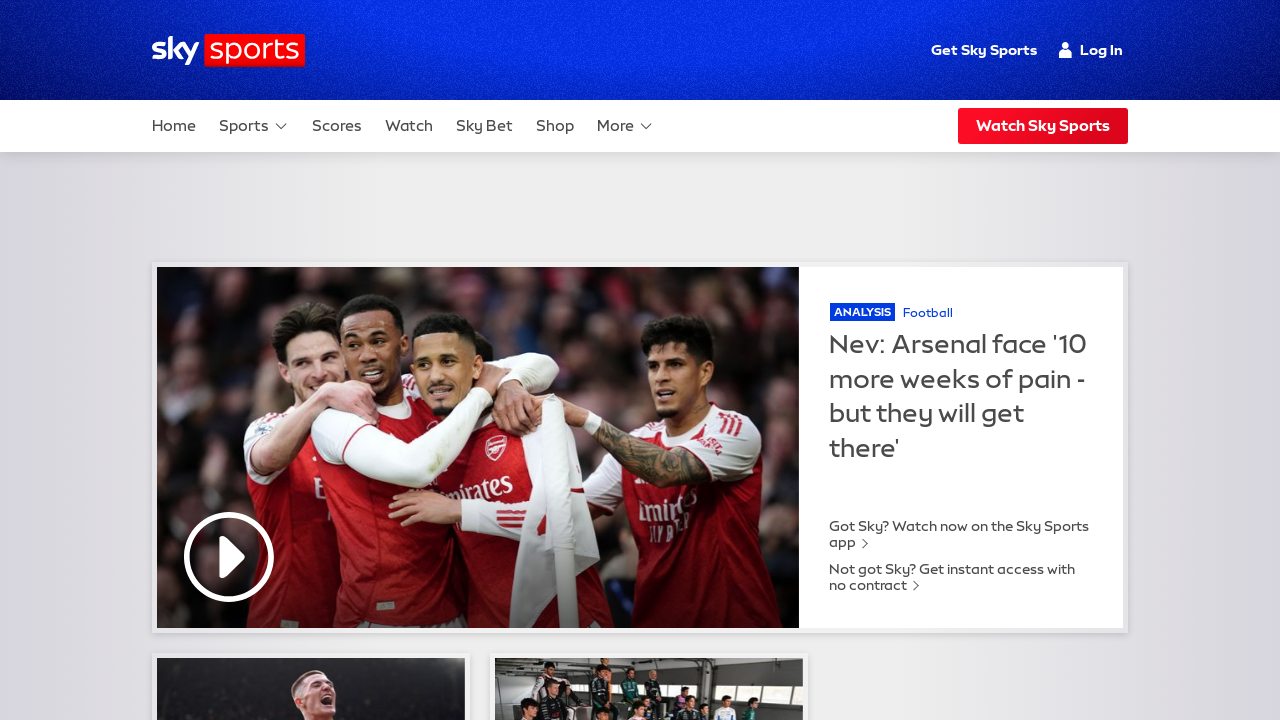

Set mobile viewport to iPhone 11 dimensions (414x896)
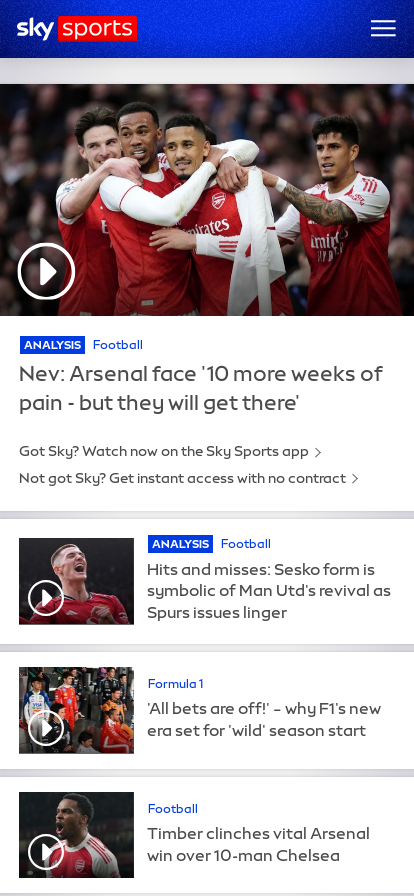

Header is visible on mobile viewport
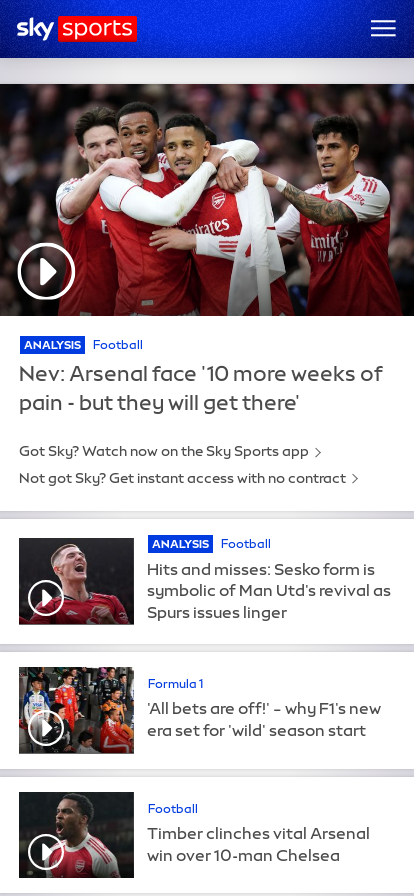

Menu button is visible in the header
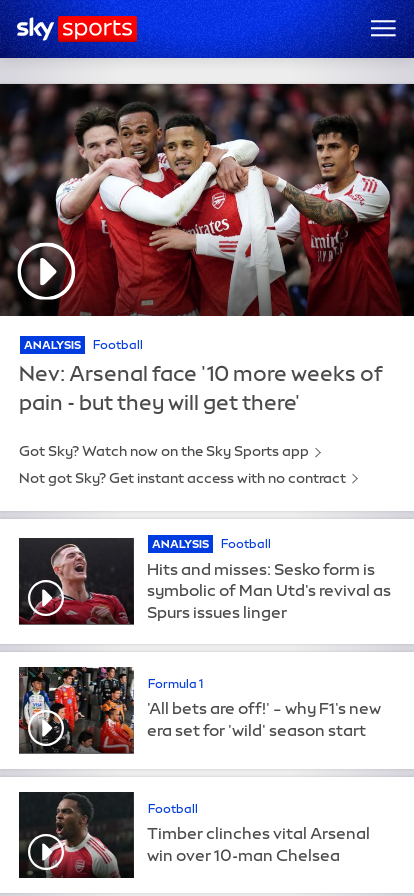

Clicked the menu button to open navigation at (385, 29) on #site-header >> internal:role=link >> nth=1
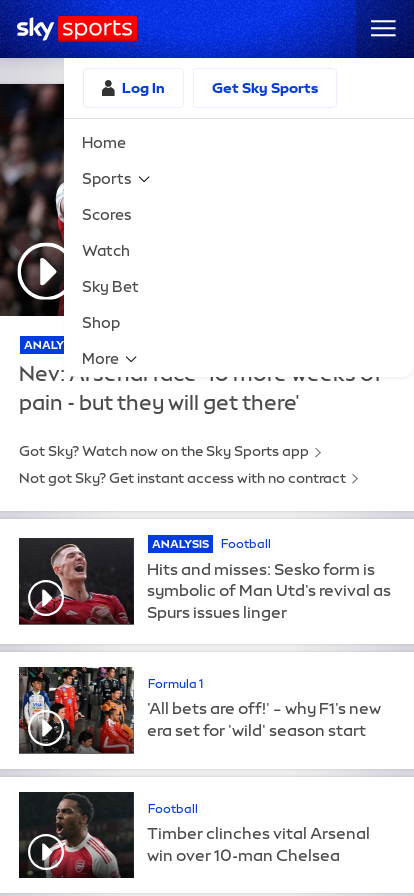

Scores link is visible in the navigation menu
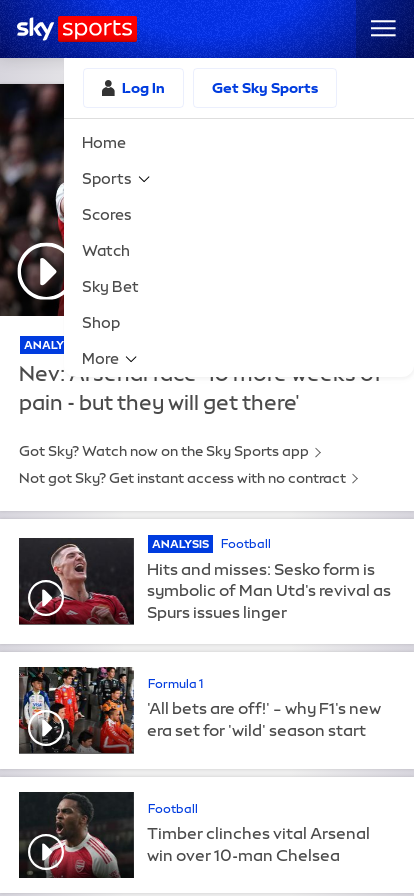

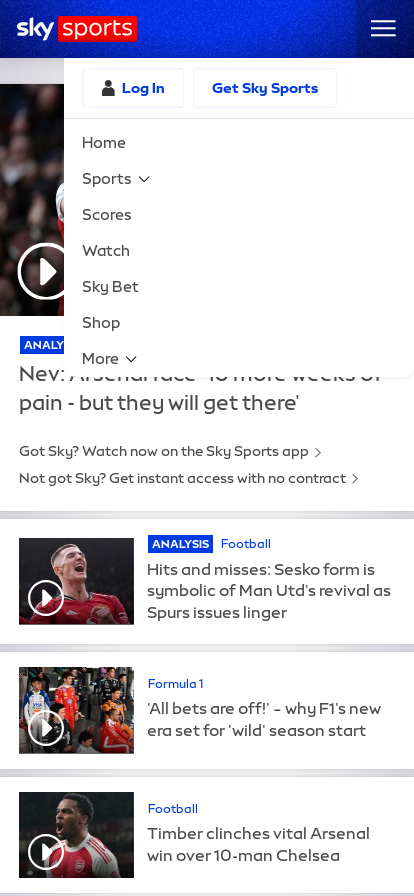